Tests navigation to the Womens Wear category page by hovering over the Shop menu and clicking on the Womens Wear submenu option as a guest user

Starting URL: https://shop.qaautomationlabs.com/index.php

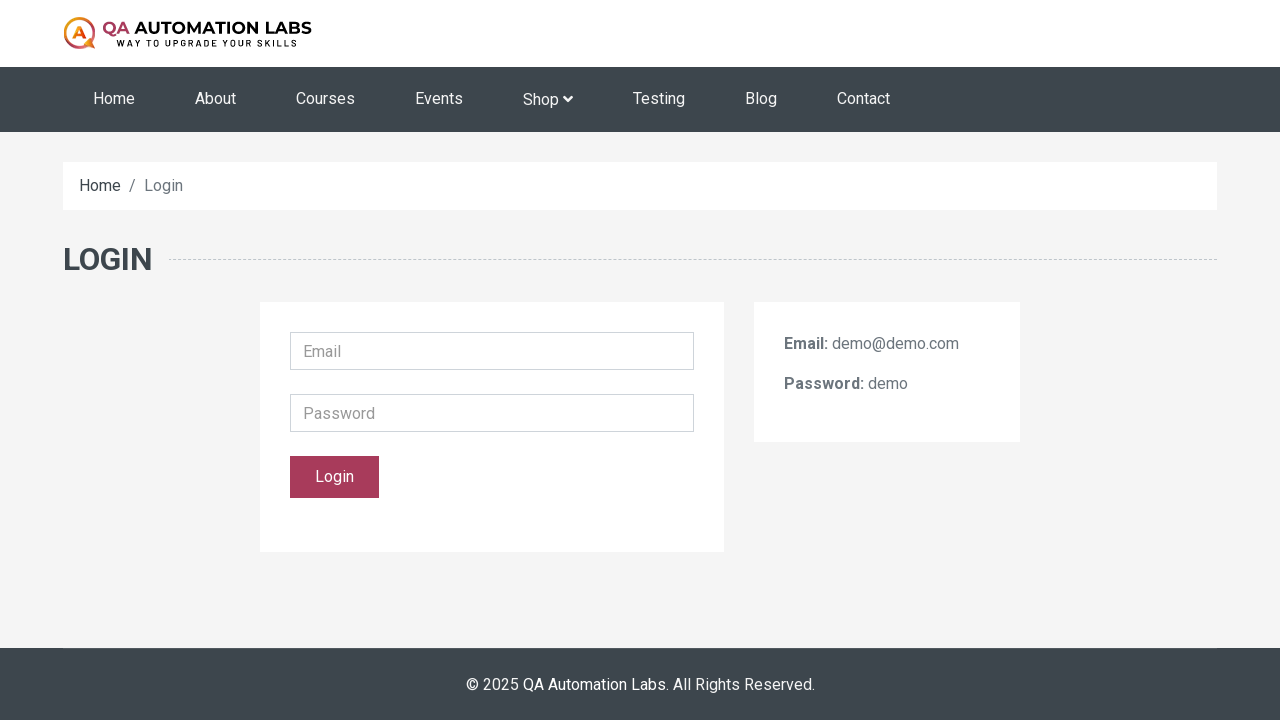

Hovered over Shop menu to reveal dropdown options at (548, 100) on xpath=//a[text()='Shop ']
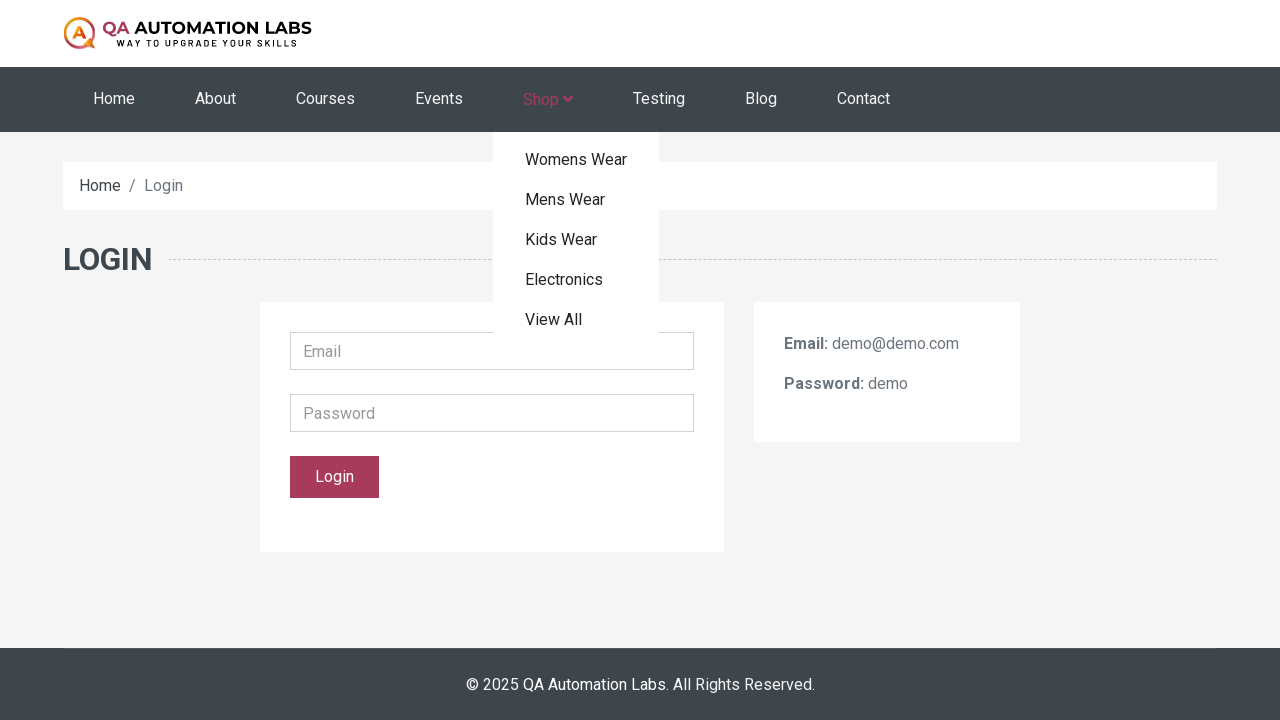

Clicked on Womens Wear submenu option at (576, 160) on xpath=//a[text()='Womens Wear']
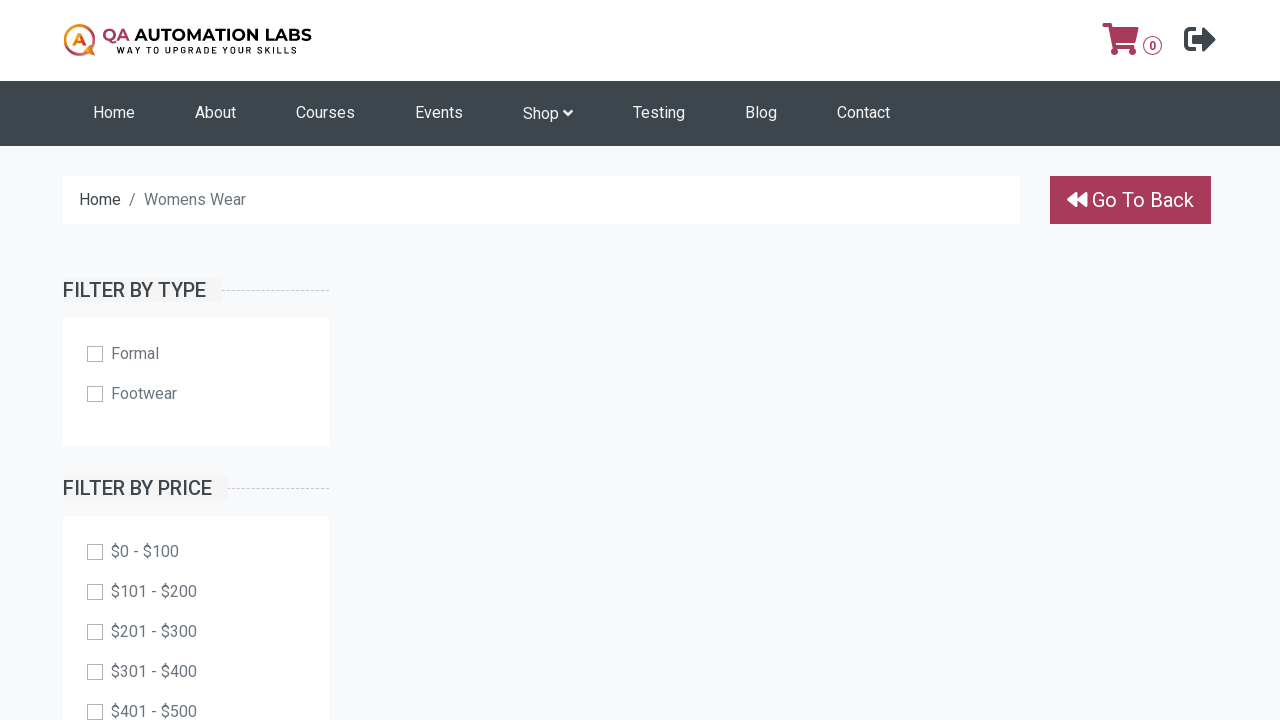

Womens Wear category page loaded successfully
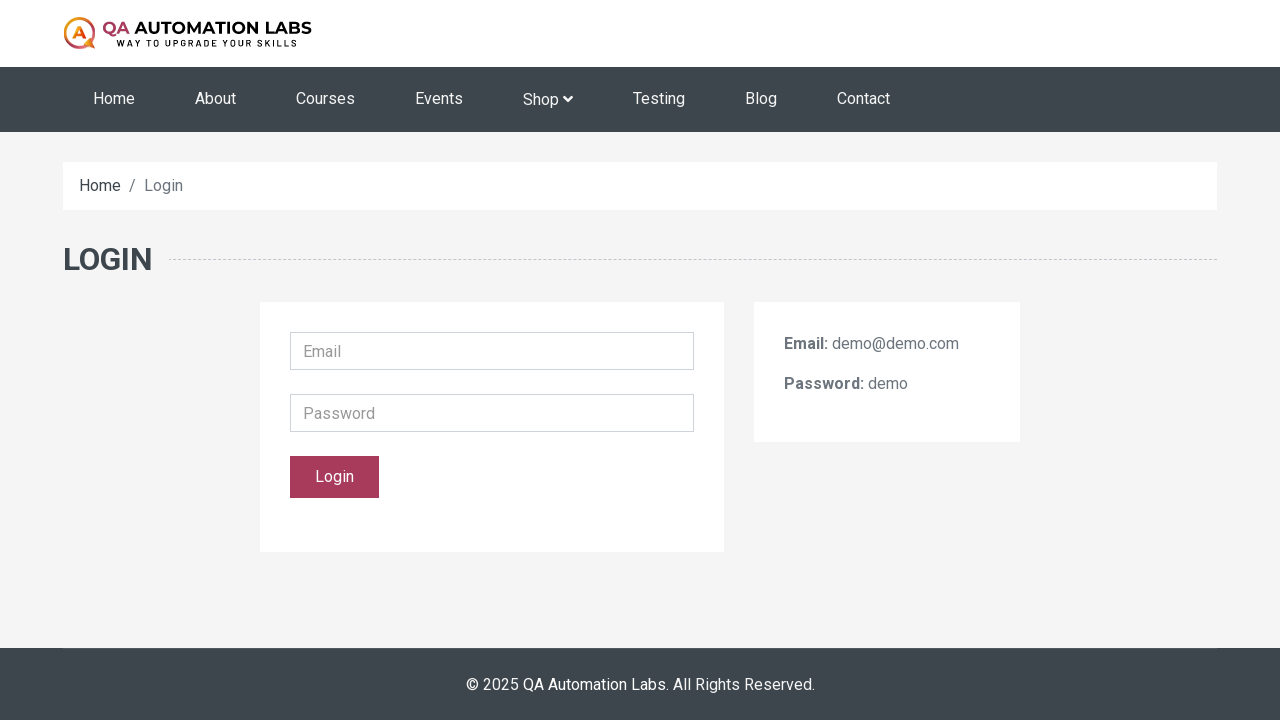

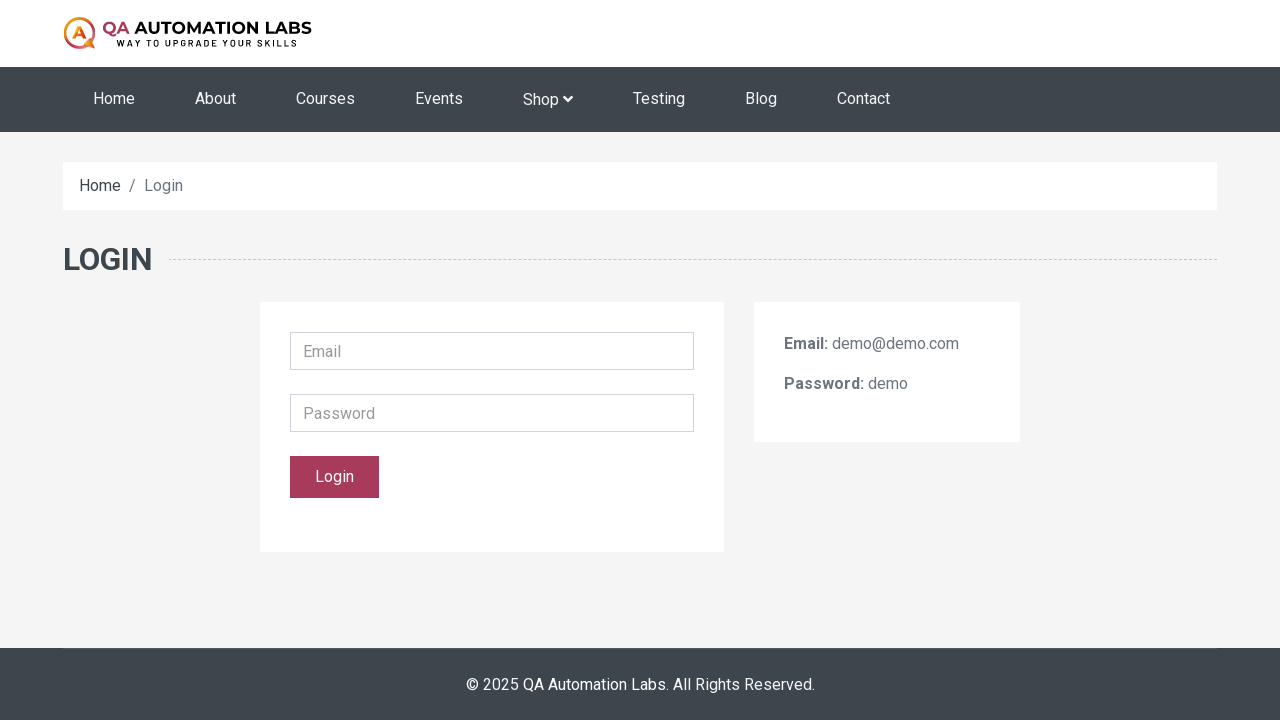